Tests jQuery UI datepicker functionality by opening the datepicker, navigating to the next month, and selecting a specific date (13th)

Starting URL: http://jqueryui.com/datepicker/

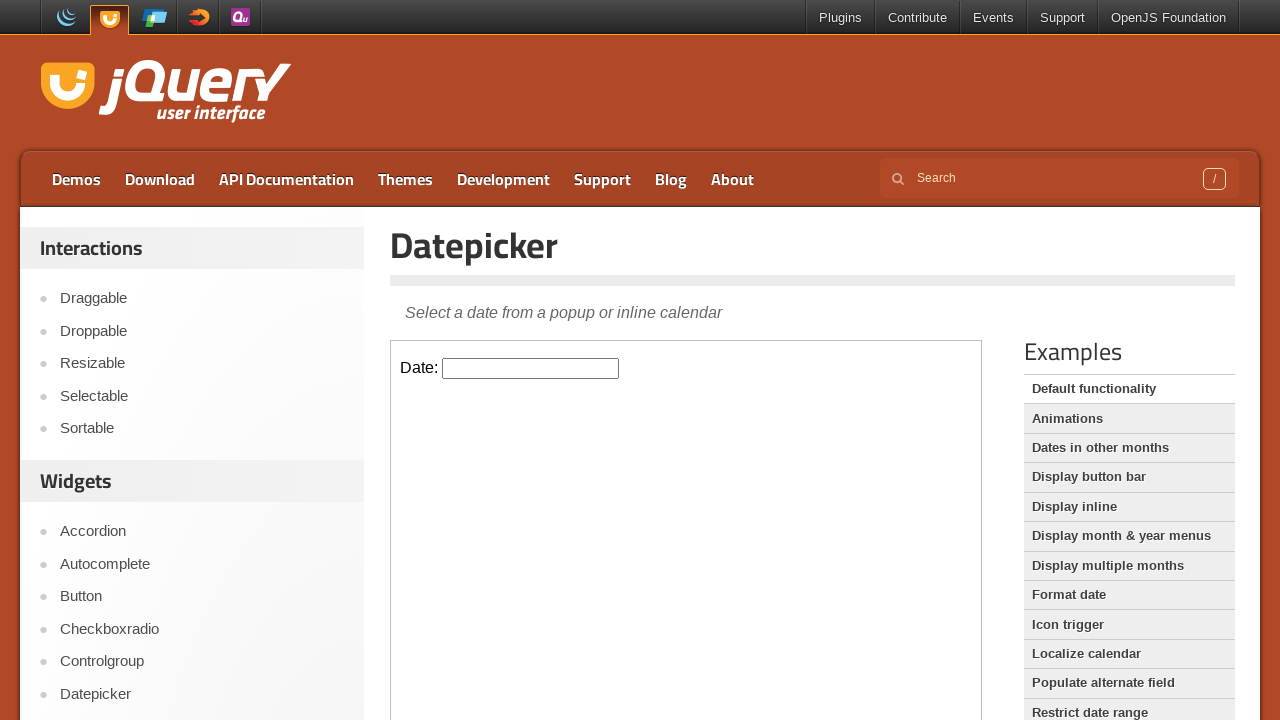

Located and switched to the datepicker demo iframe
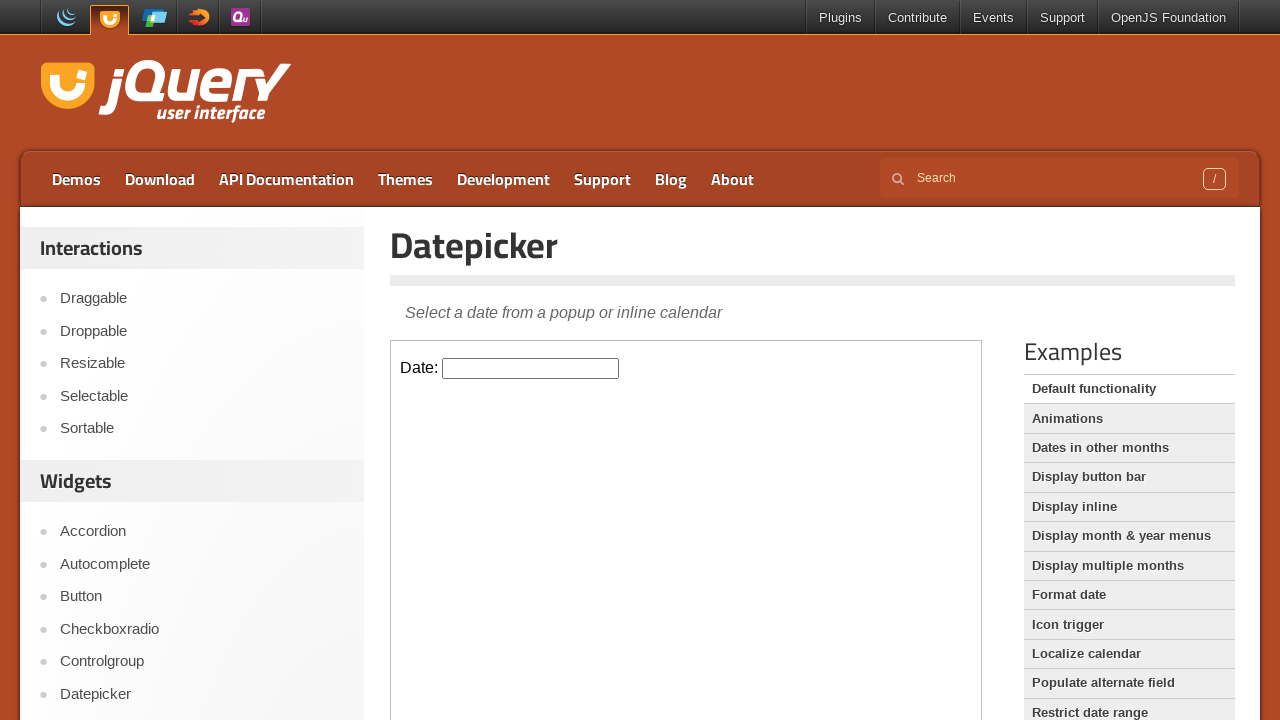

Clicked on the datepicker input field to open the calendar at (531, 368) on iframe >> nth=0 >> internal:control=enter-frame >> #datepicker
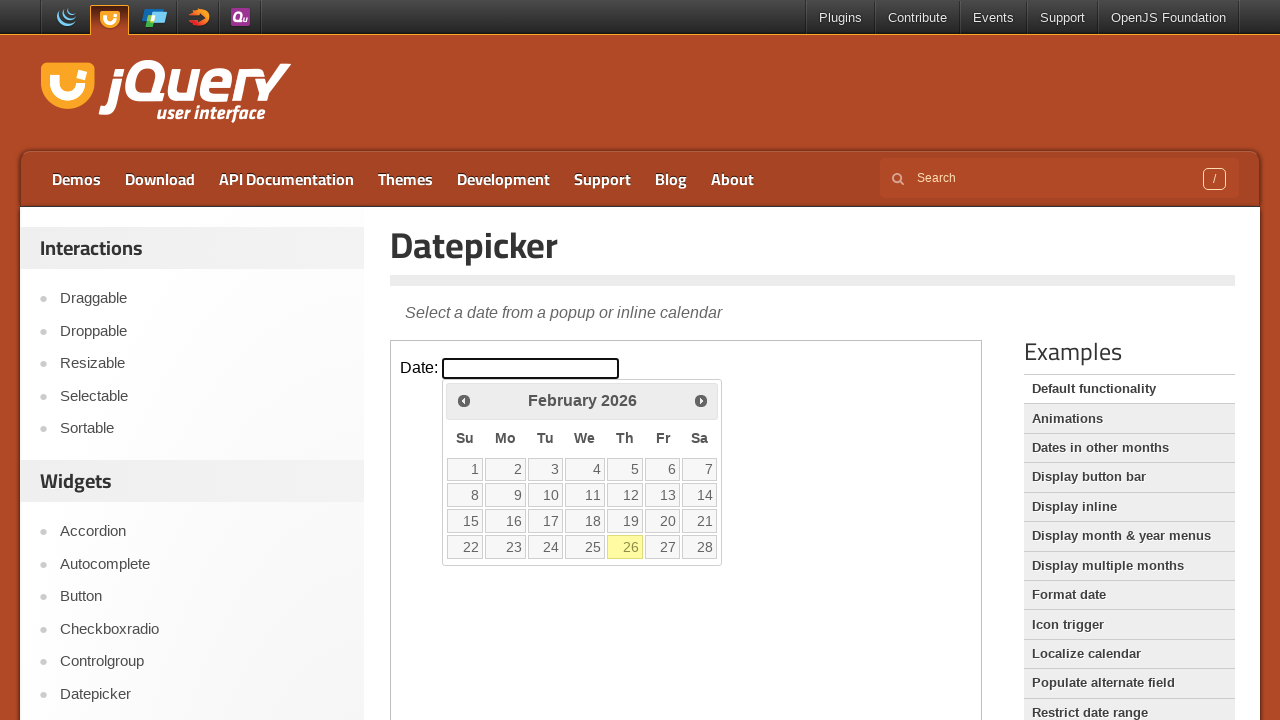

Clicked the next month arrow to navigate forward at (701, 400) on iframe >> nth=0 >> internal:control=enter-frame >> xpath=.//*[@id='ui-datepicker
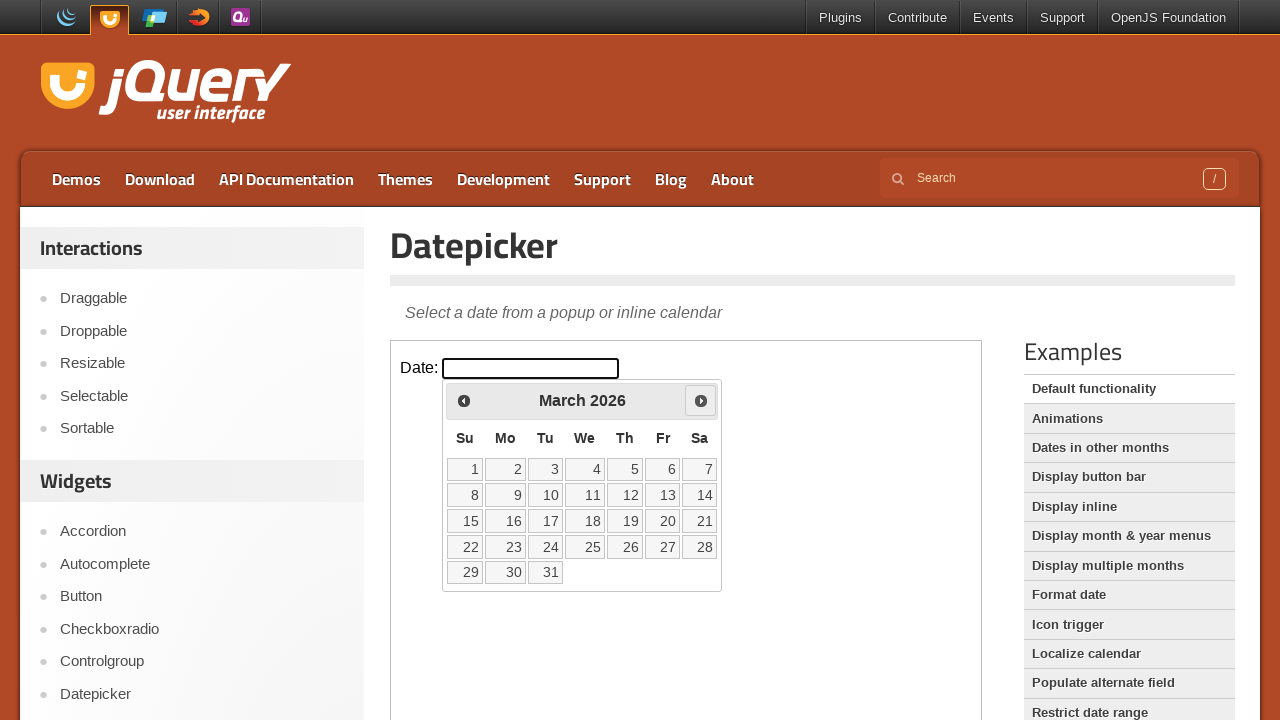

Selected the 13th day from the calendar at (663, 495) on iframe >> nth=0 >> internal:control=enter-frame >> xpath=.//*[@id='ui-datepicker
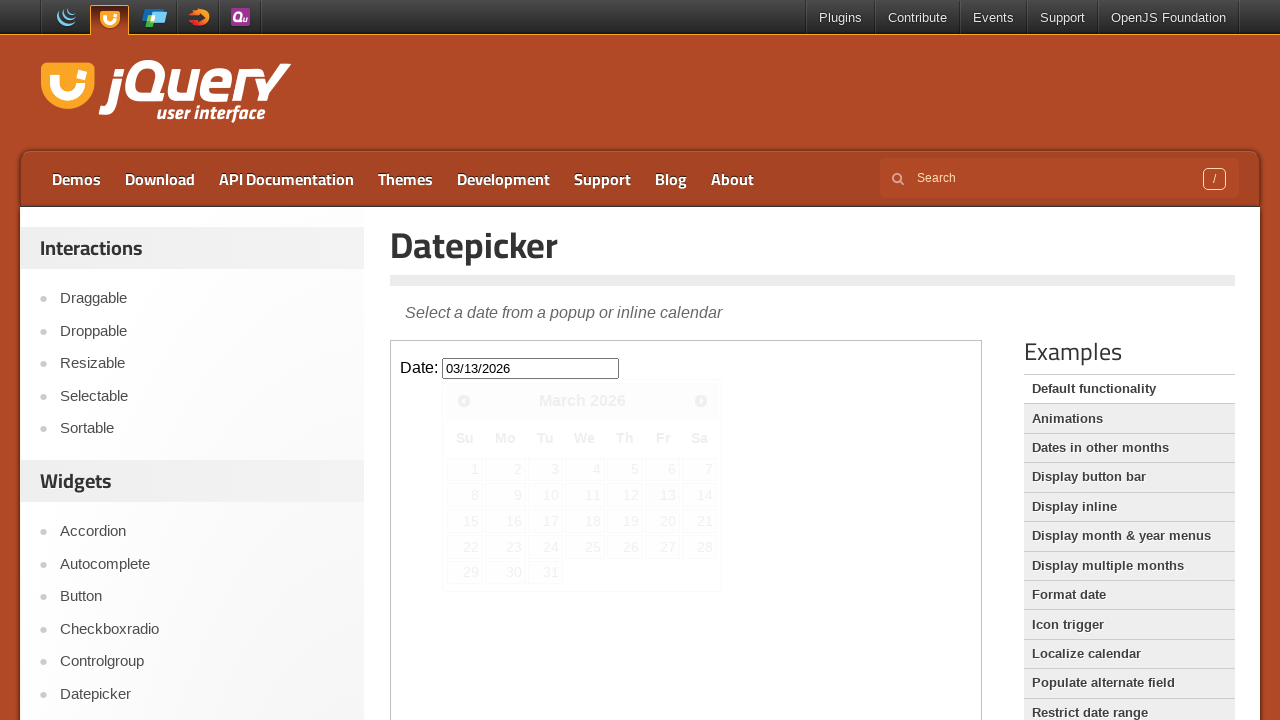

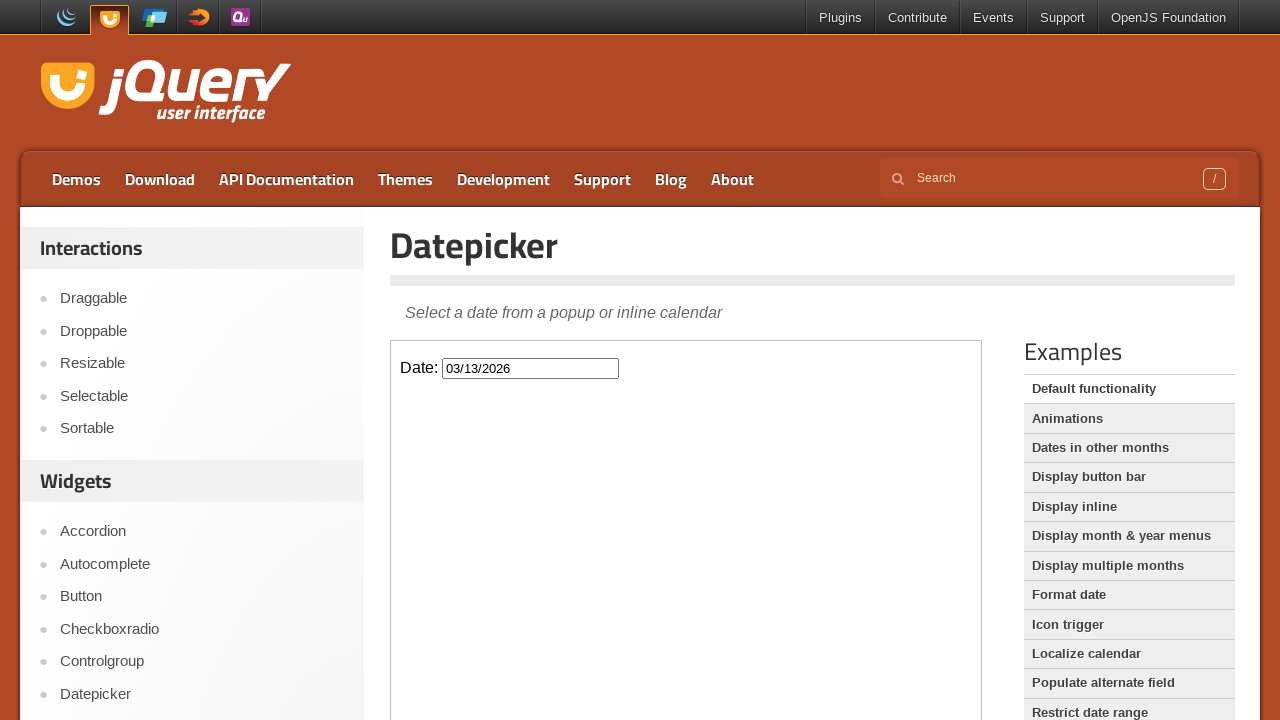